Tests the ability to inject jQuery and jQuery Growl into a page via JavaScript execution, then displays growl notification messages on the page.

Starting URL: http://the-internet.herokuapp.com

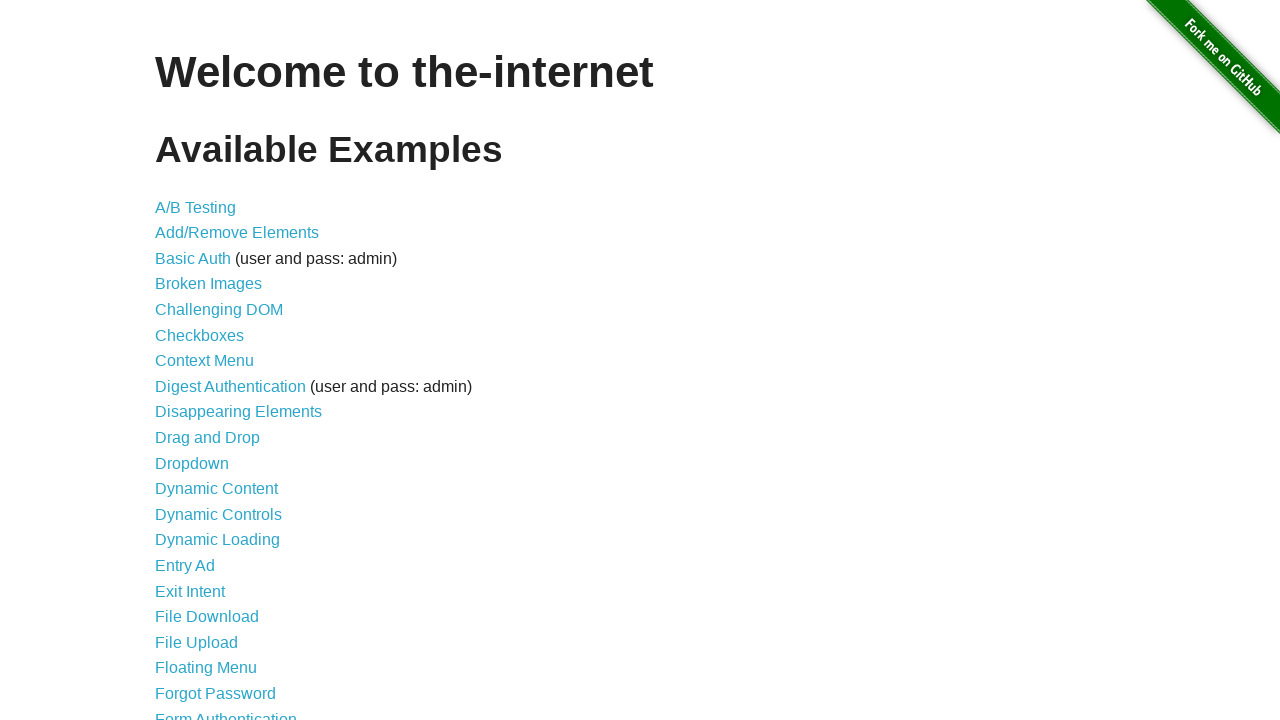

Navigated to the-internet.herokuapp.com
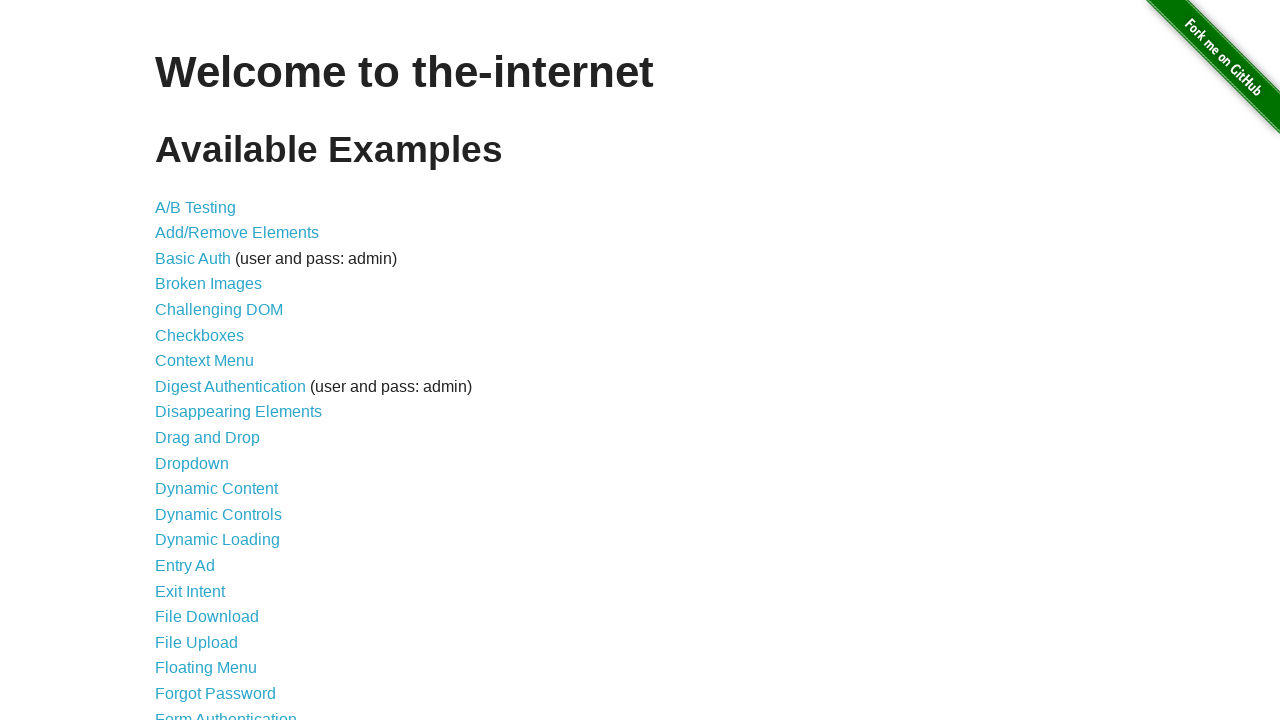

Injected jQuery library into page
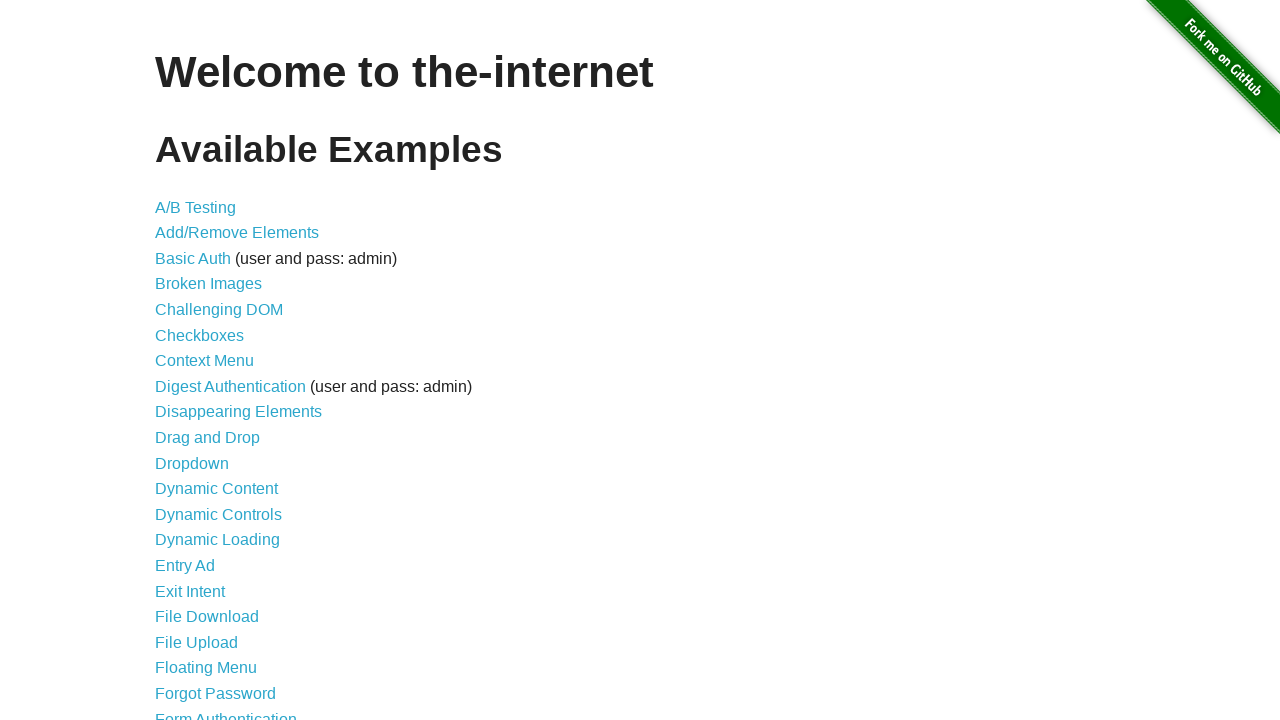

jQuery library loaded successfully
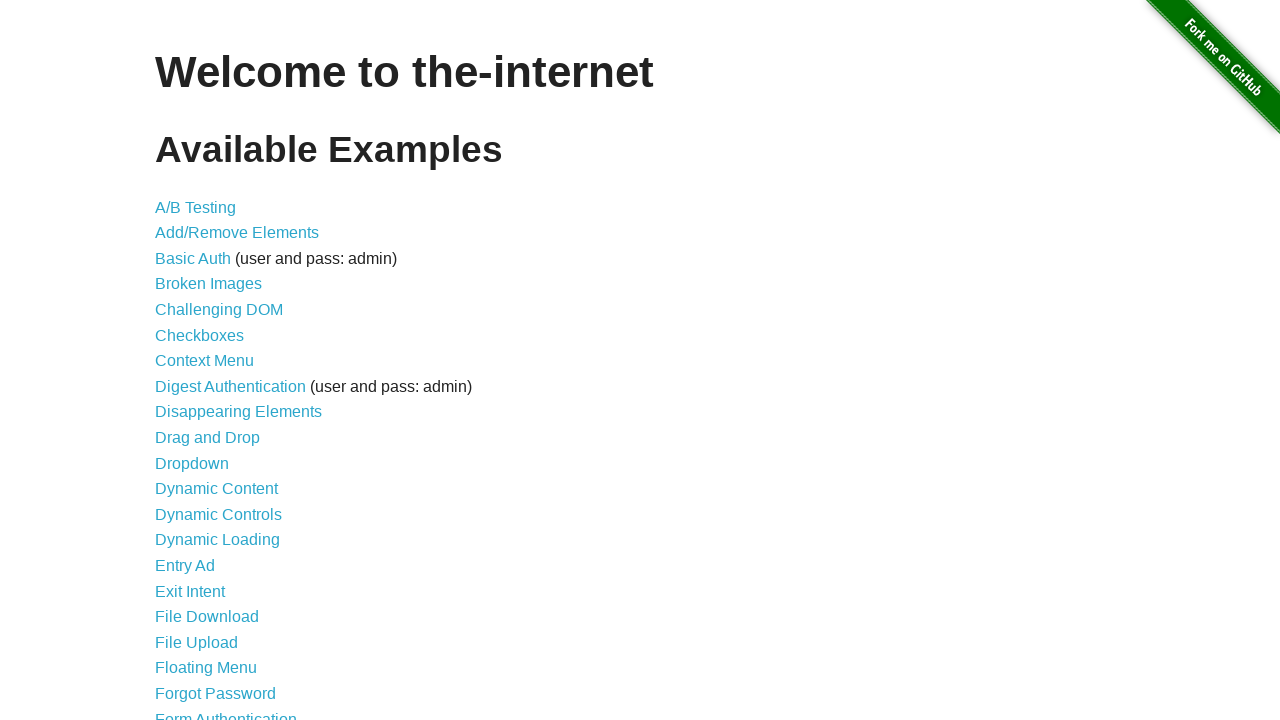

Injected jQuery Growl library into page
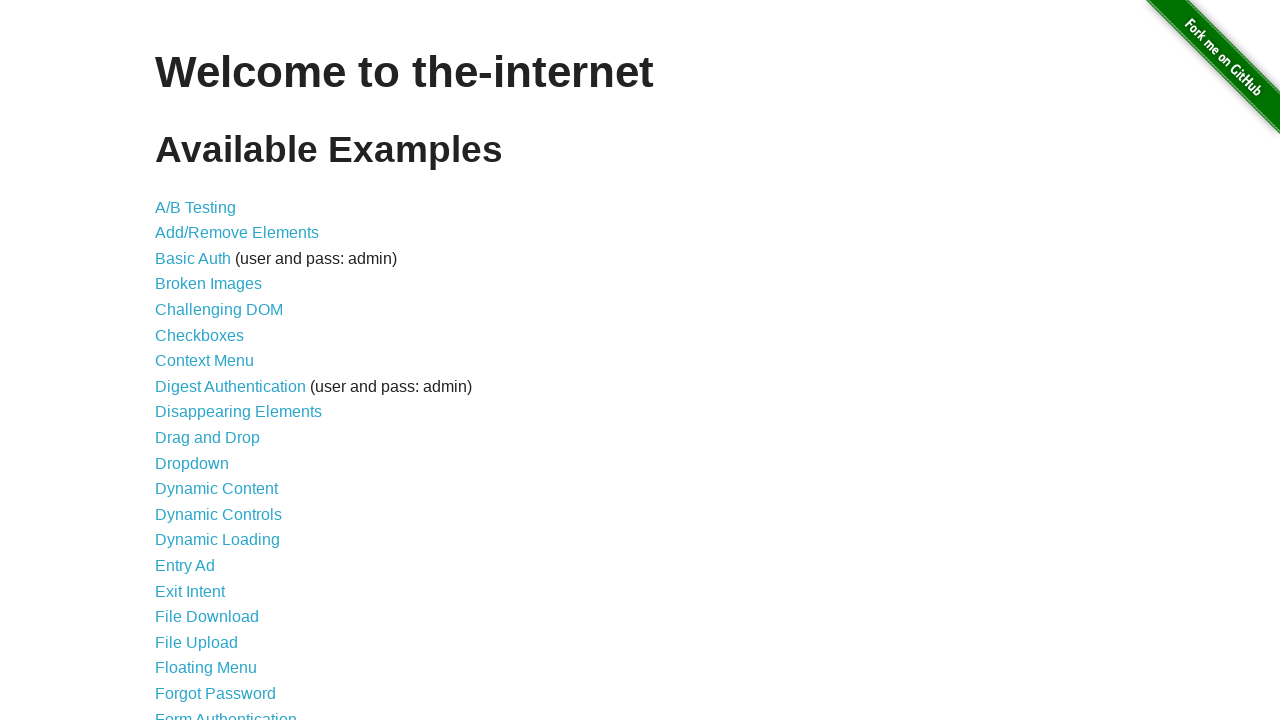

Injected jQuery Growl CSS styles into page
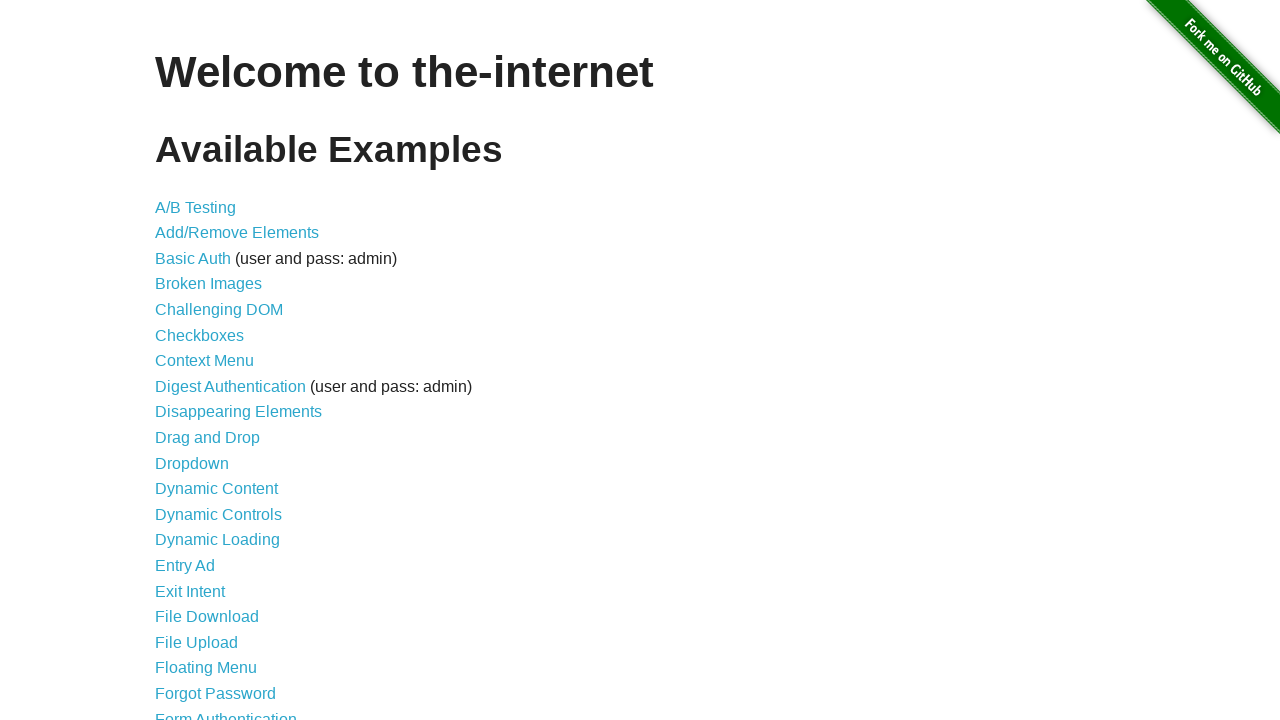

Waited for growl library to fully load
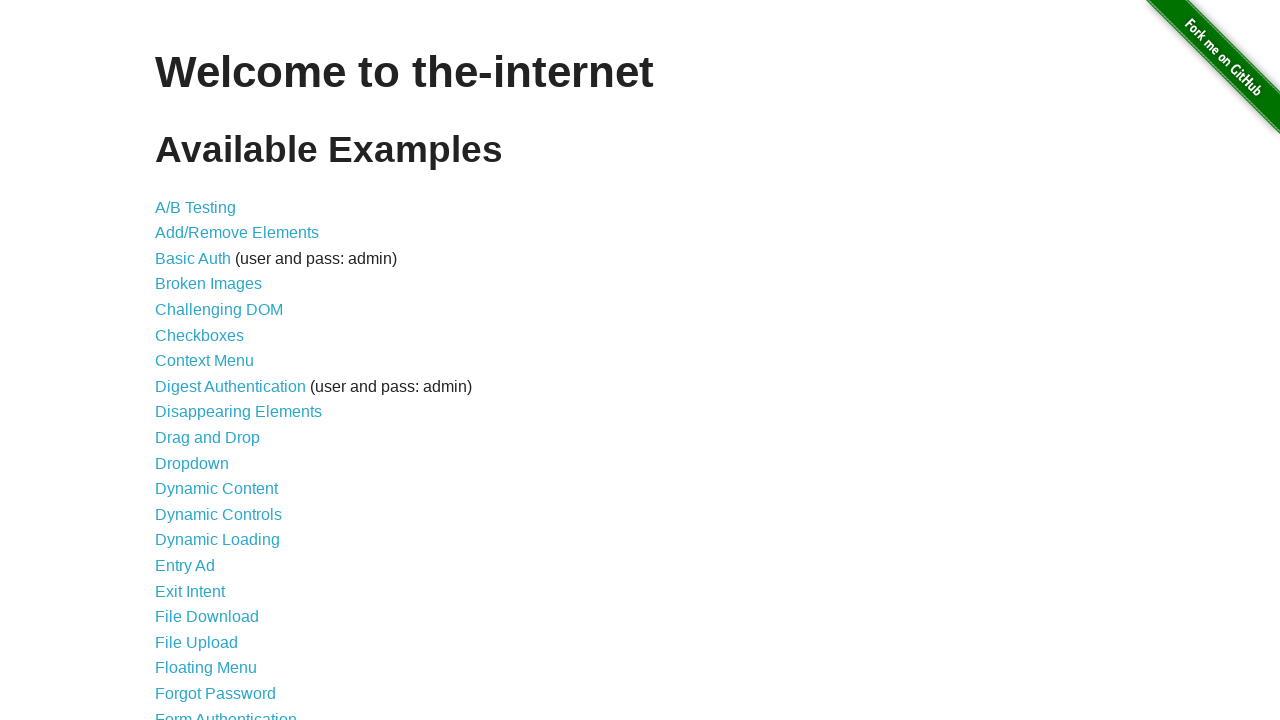

Displayed growl notification with title 'GET' and message '/'
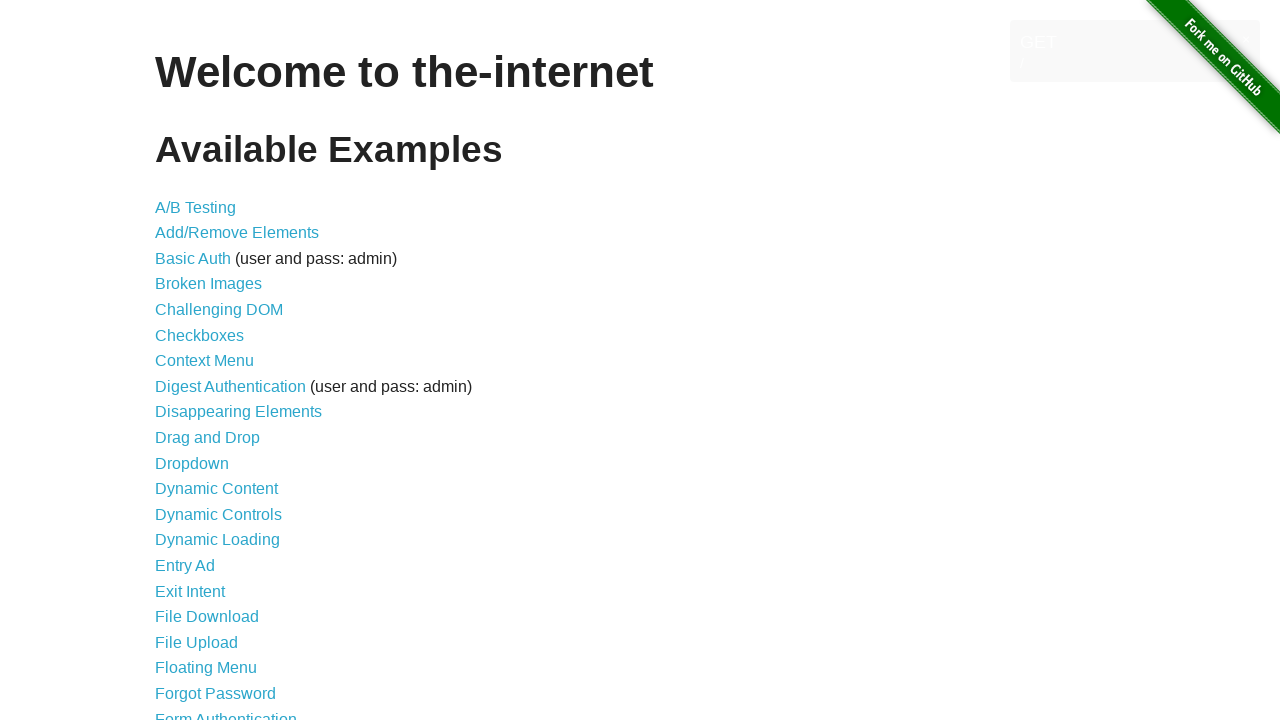

Displayed error growl notification
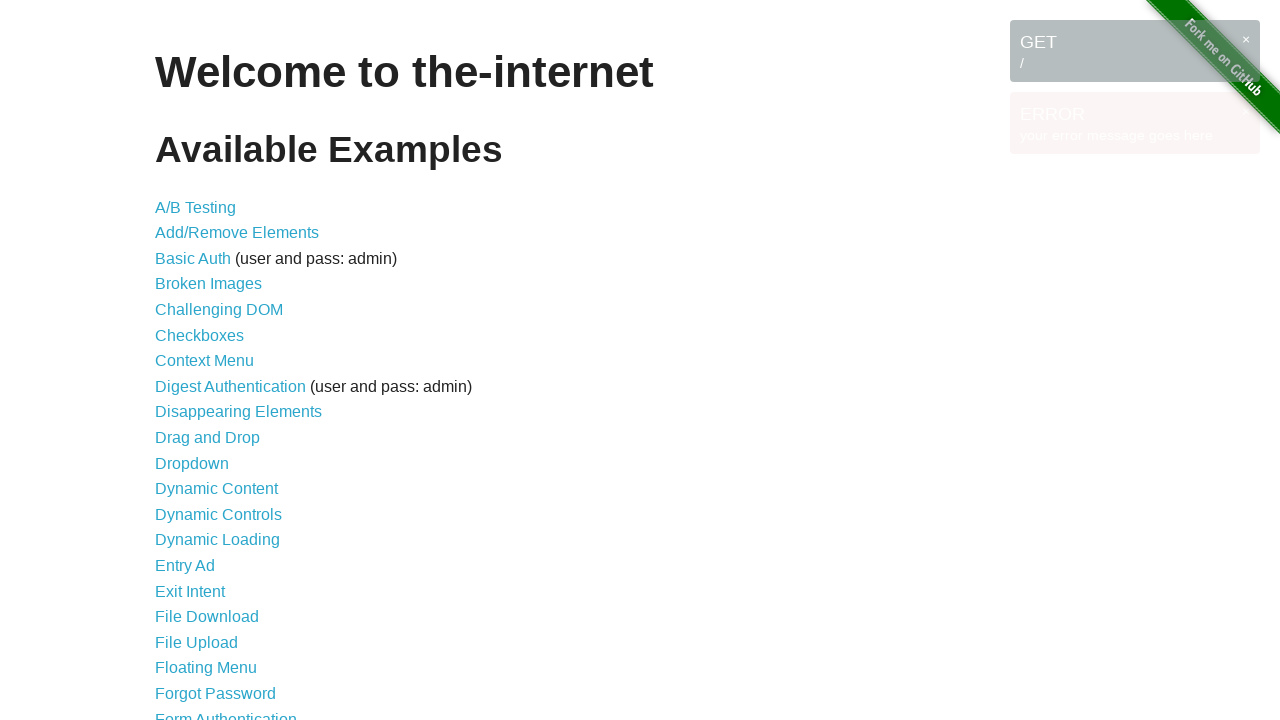

Displayed notice growl notification
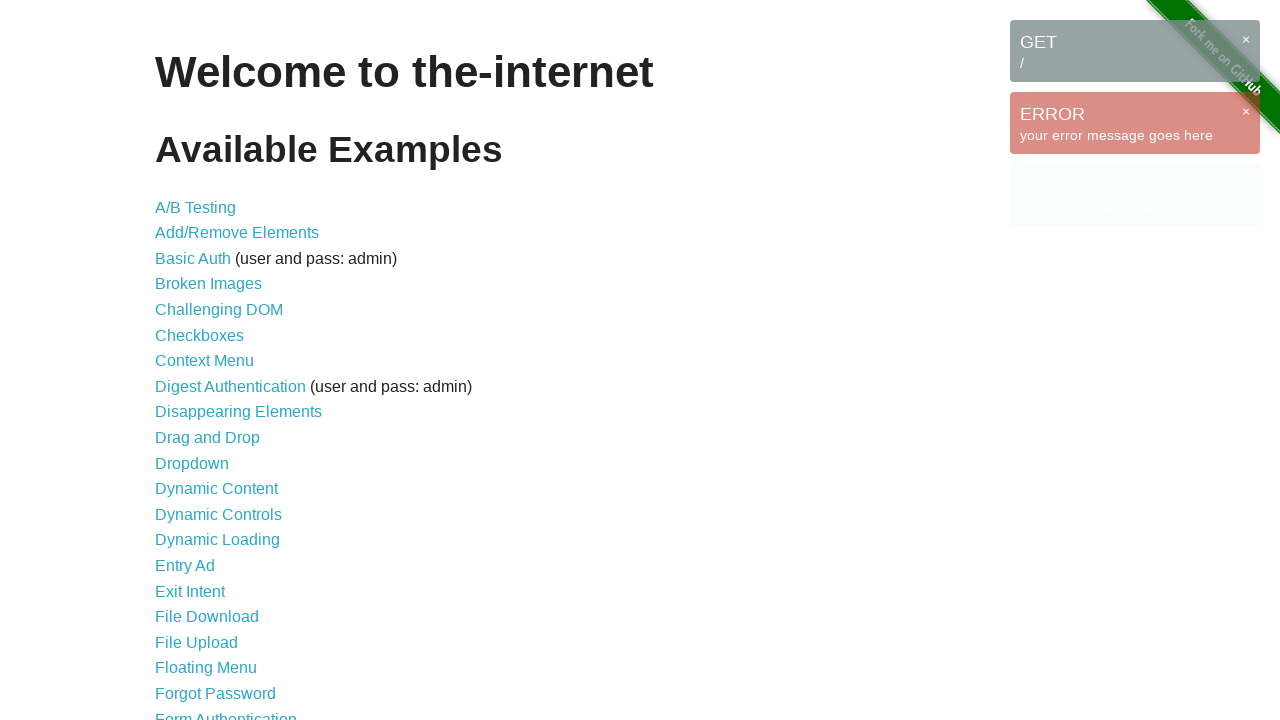

Displayed warning growl notification
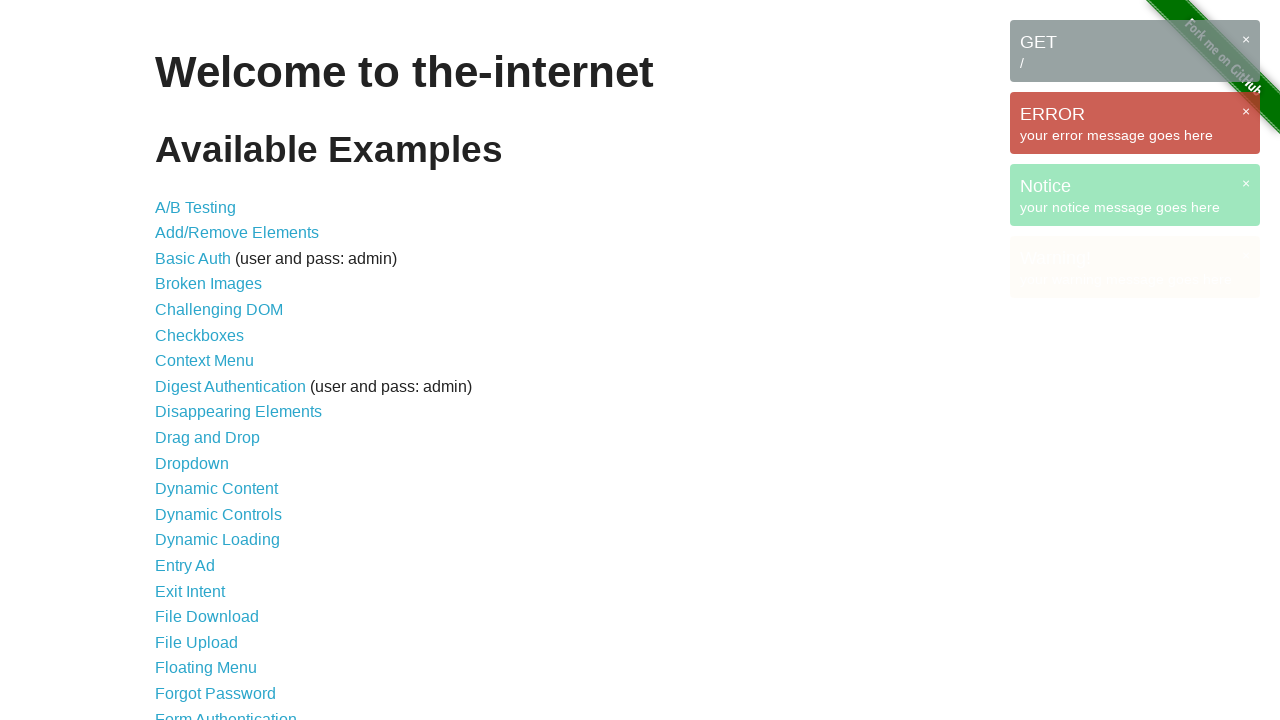

Growl notification messages are now visible on page
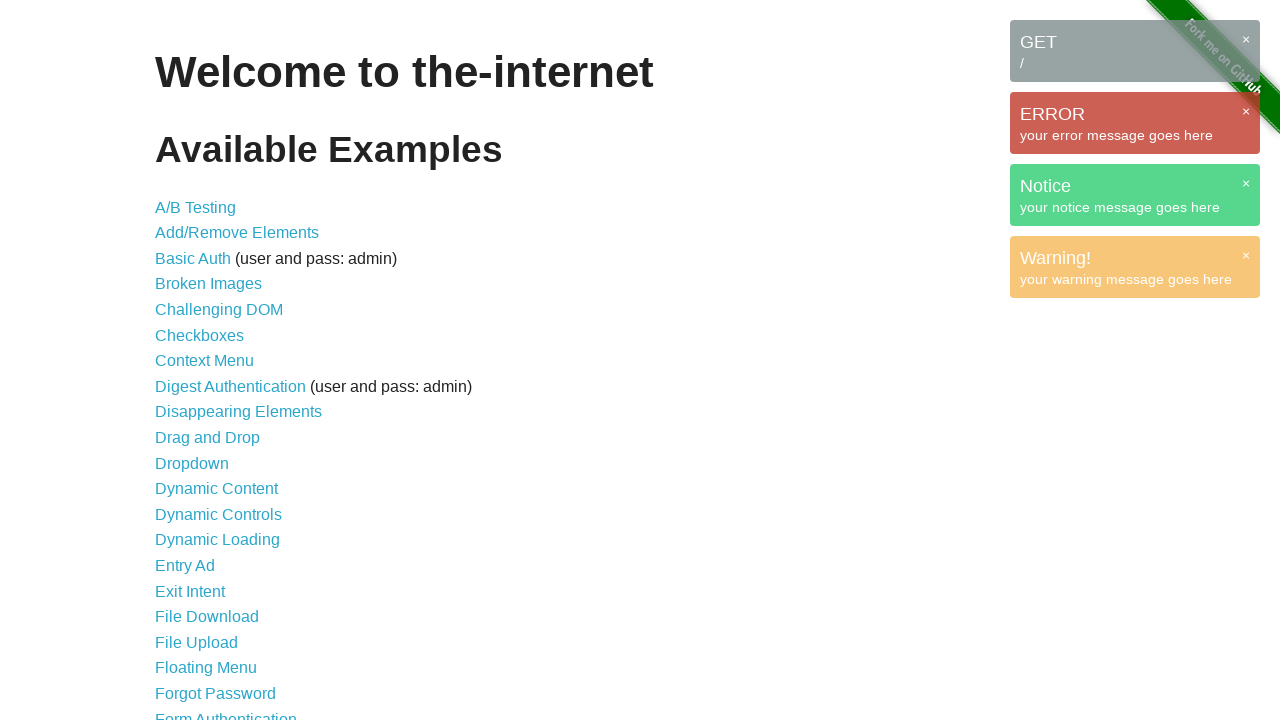

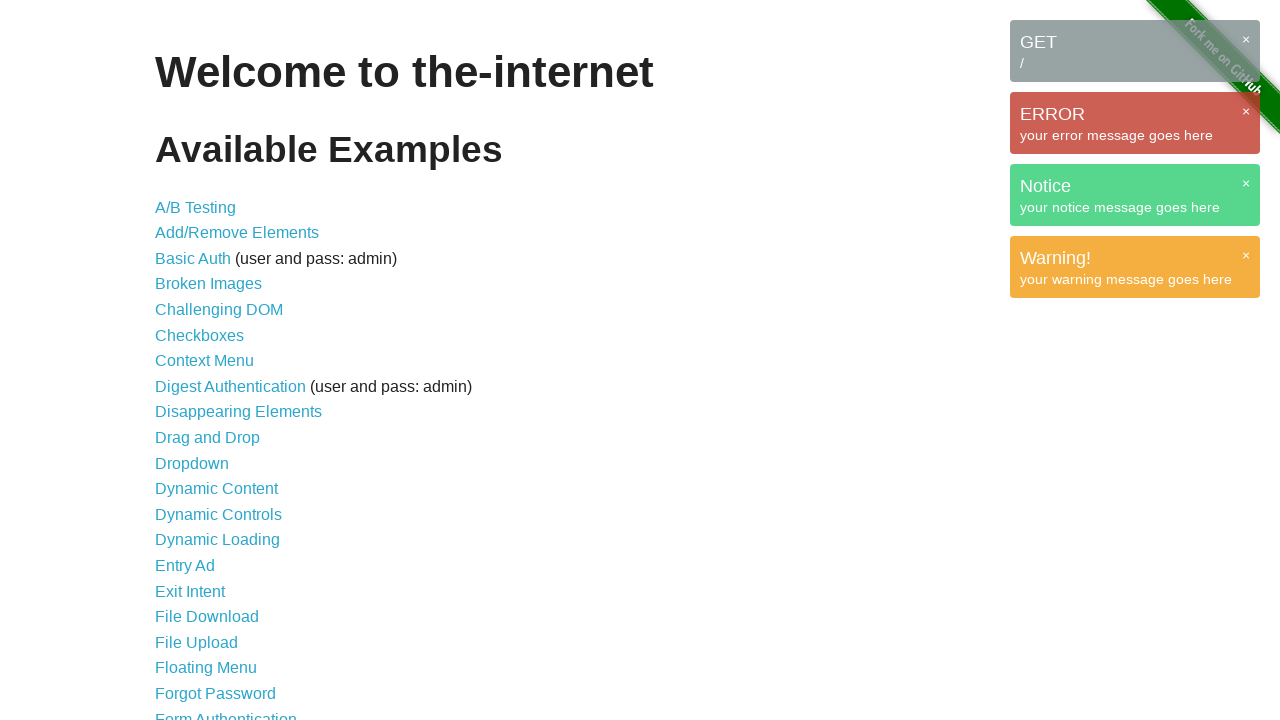